Tests Uber Eats address input functionality by entering a delivery address in the location field and selecting from the autocomplete suggestions.

Starting URL: https://www.ubereats.com/

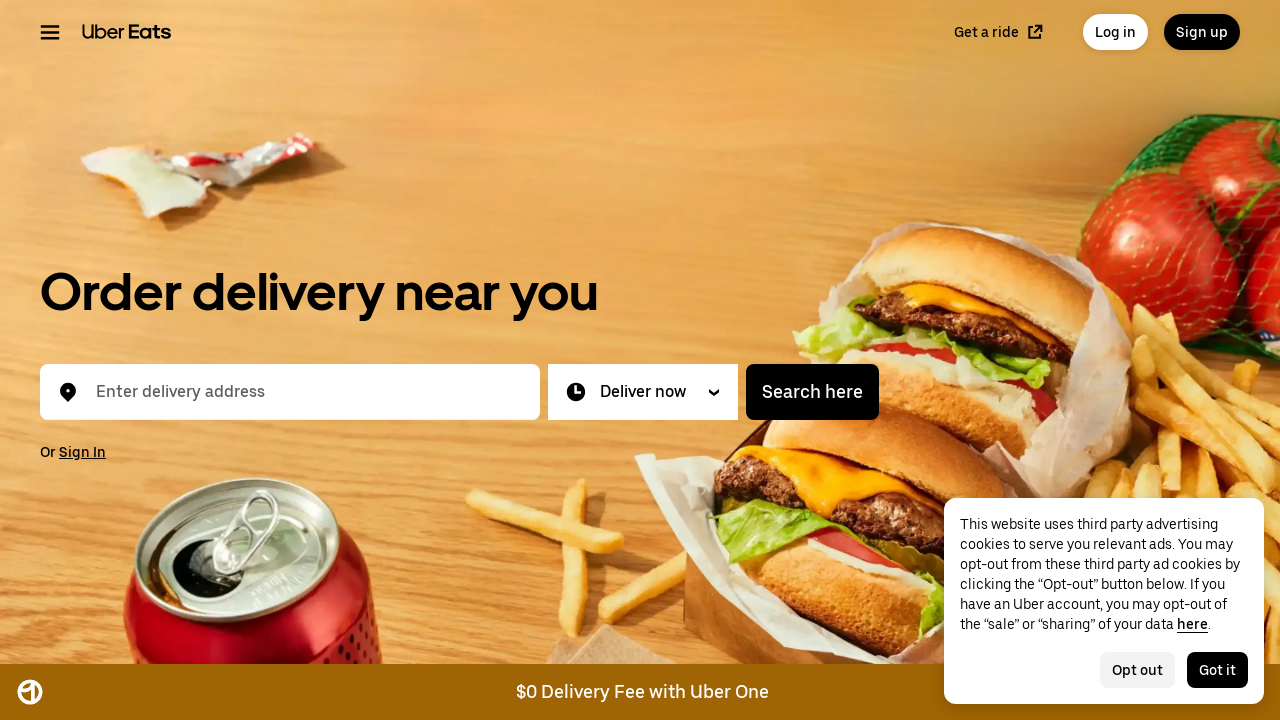

Waited for address input field to load
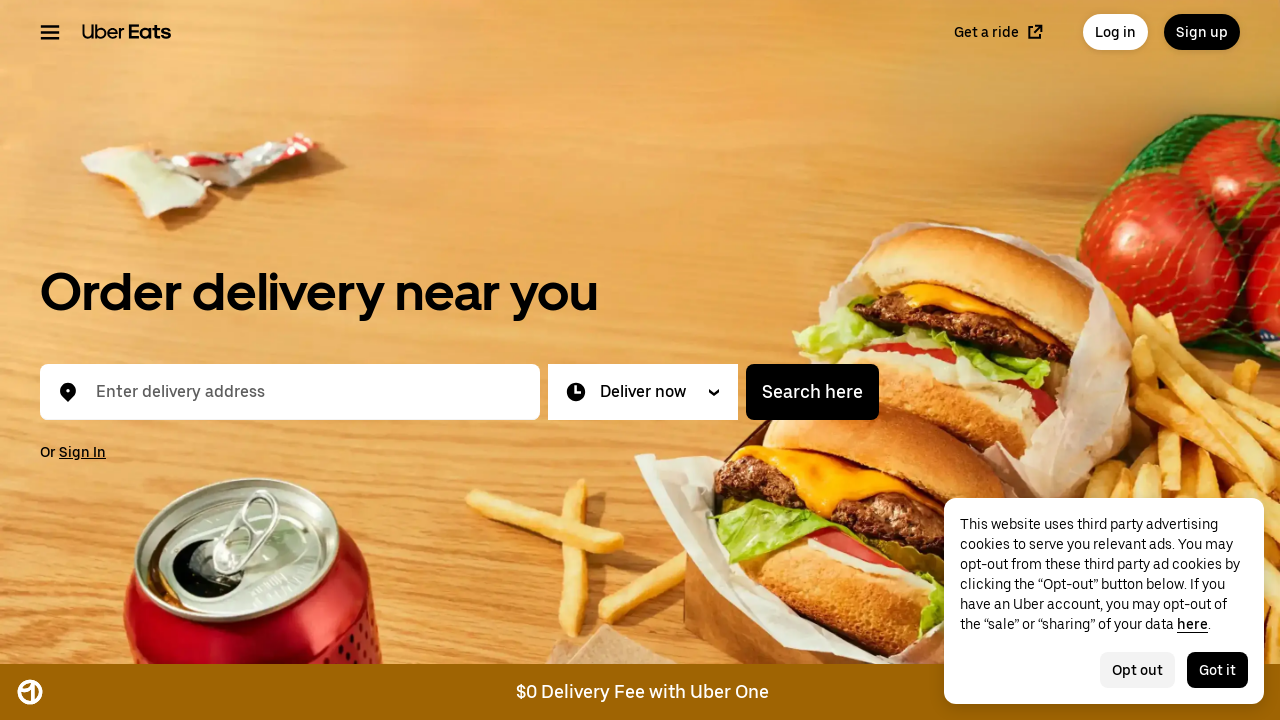

Entered delivery address '4820 201 St Langley BC' in location field on input[type='text']
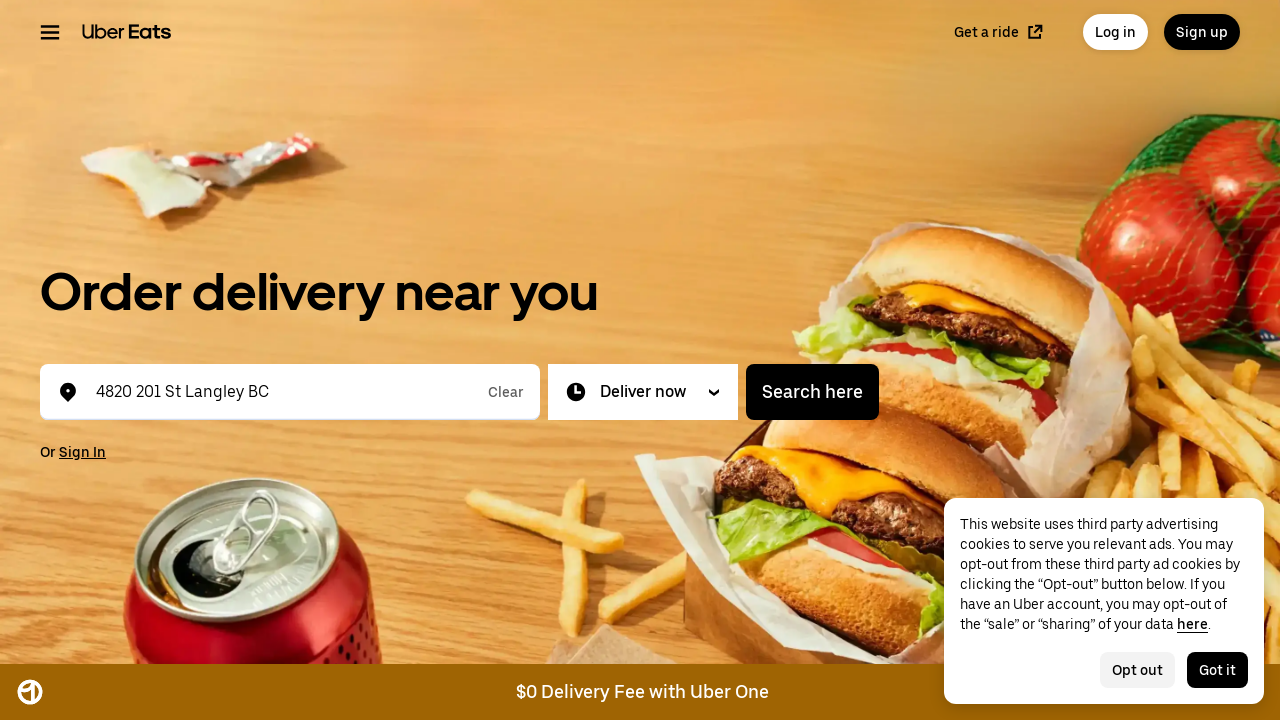

Address autocomplete suggestions menu appeared
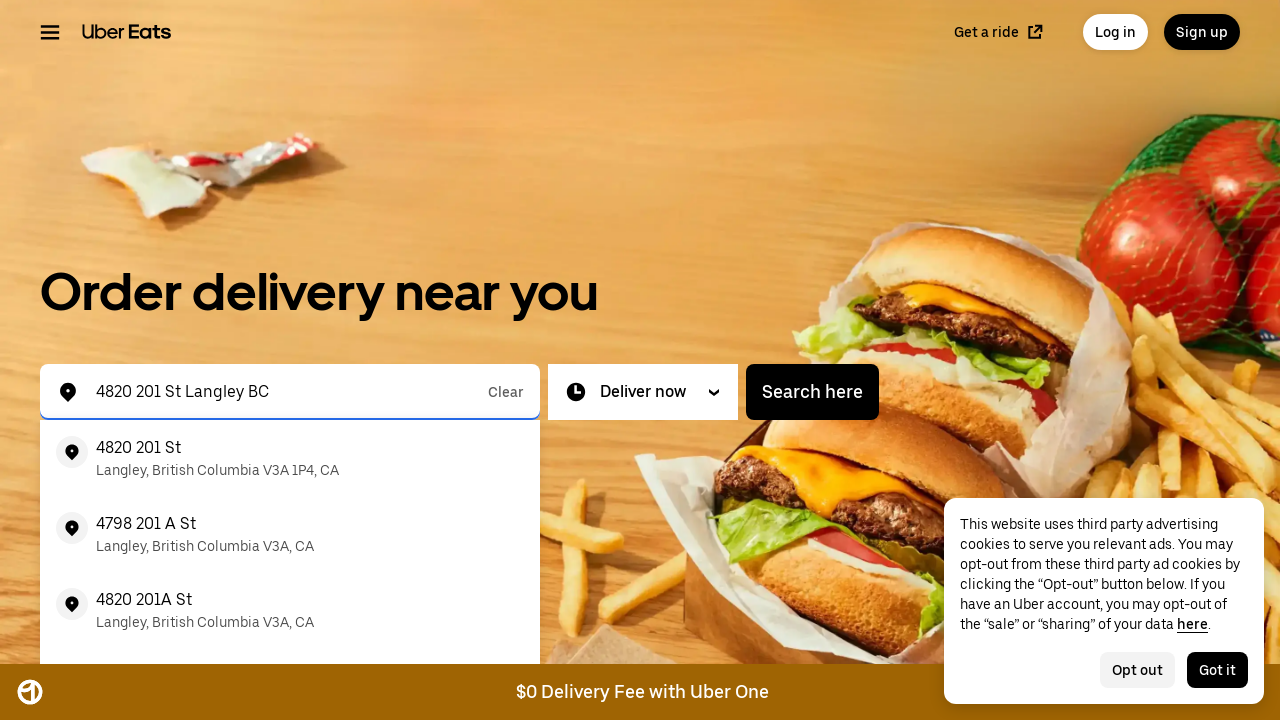

Selected first address suggestion from autocomplete menu at (290, 458) on #location-typeahead-home-menu li >> nth=0
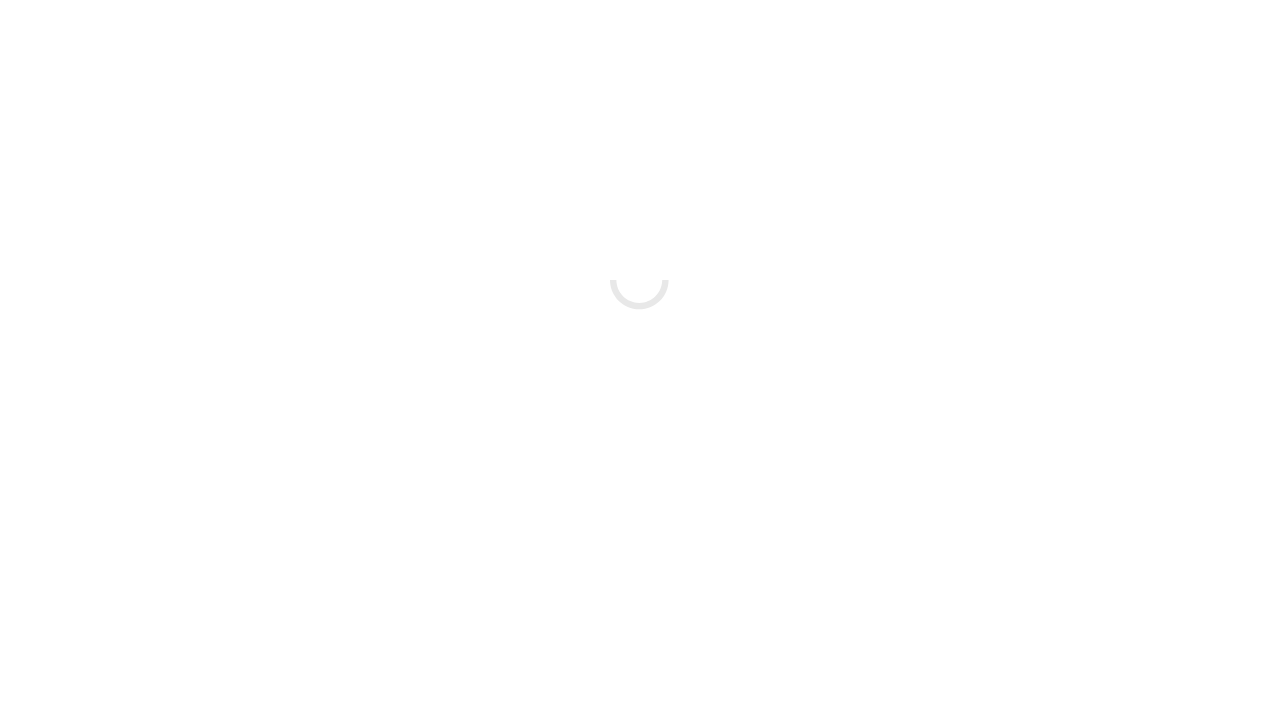

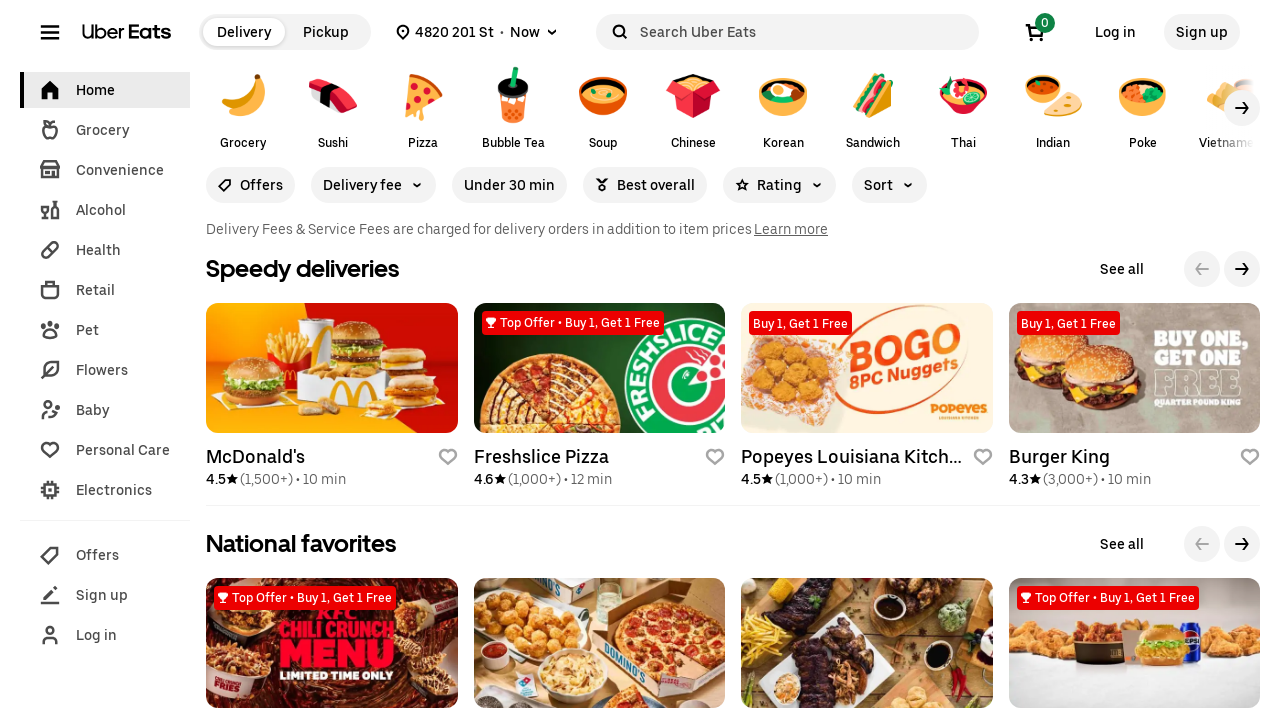